Navigates to an advanced table page and performs multiple searches for universities, verifying search results in the table

Starting URL: https://letcode.in/advancedtable

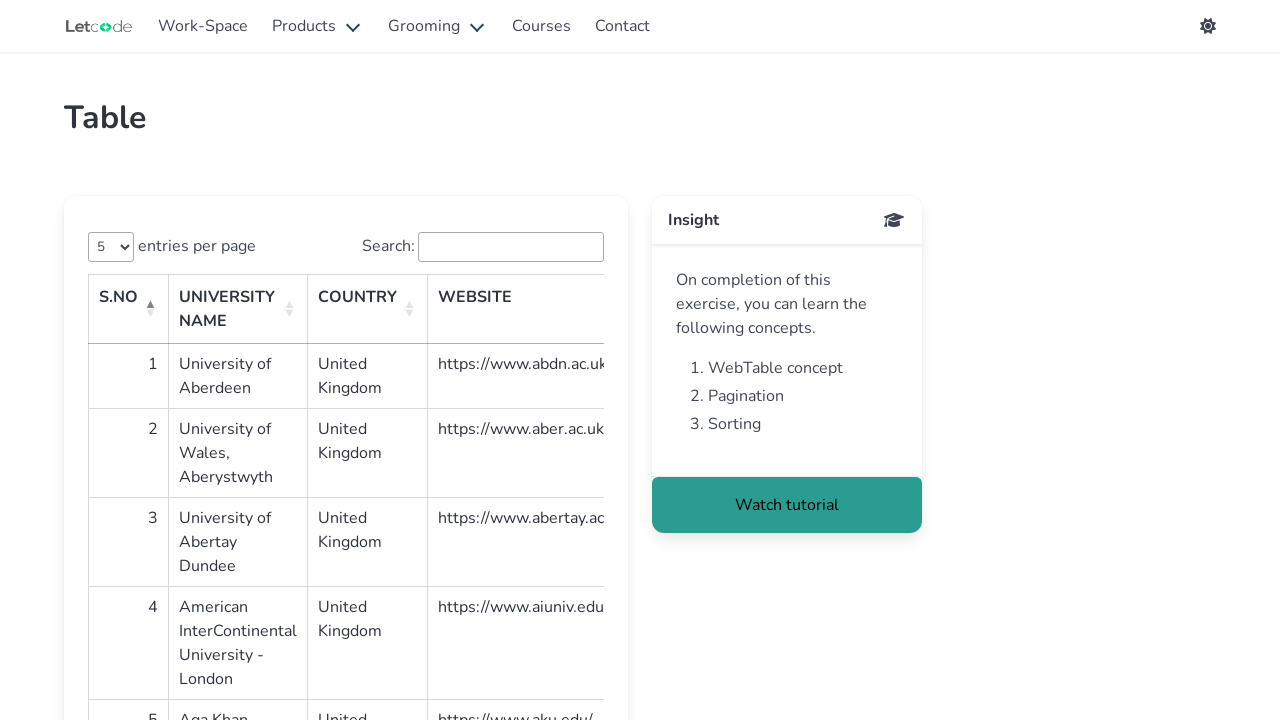

Located search input field
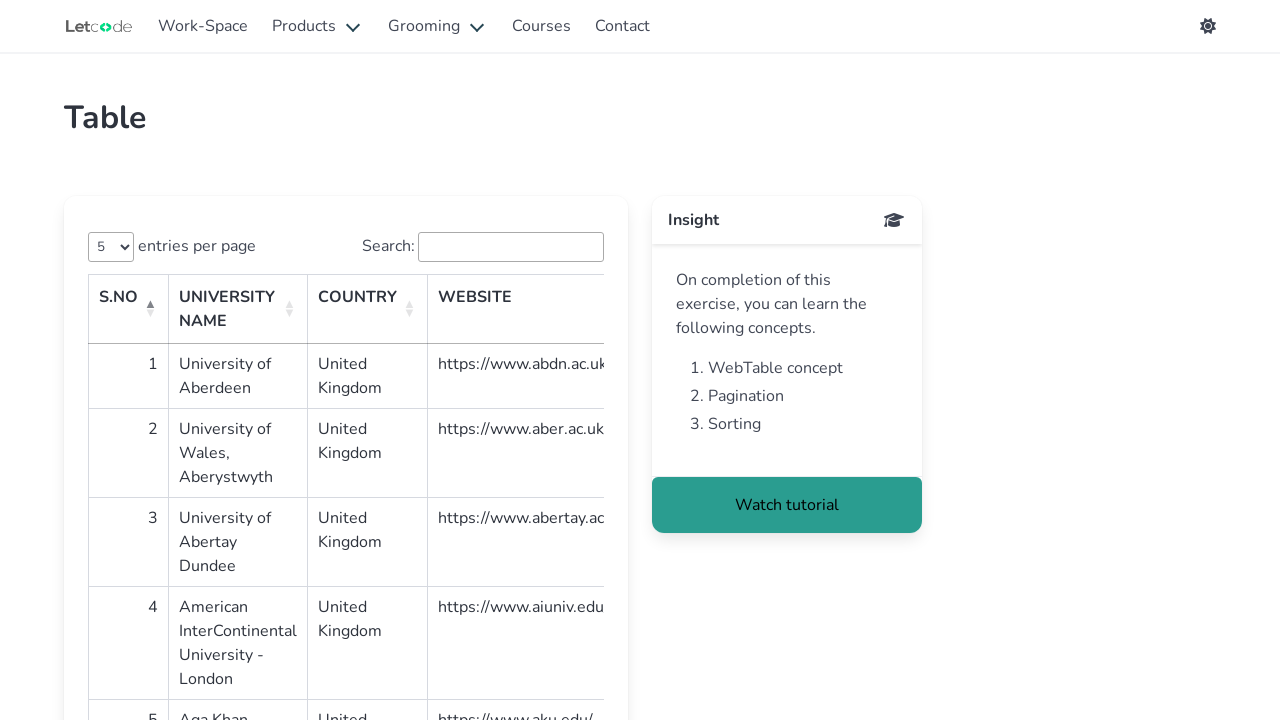

Filled search input with 'American' on internal:label="Search"i
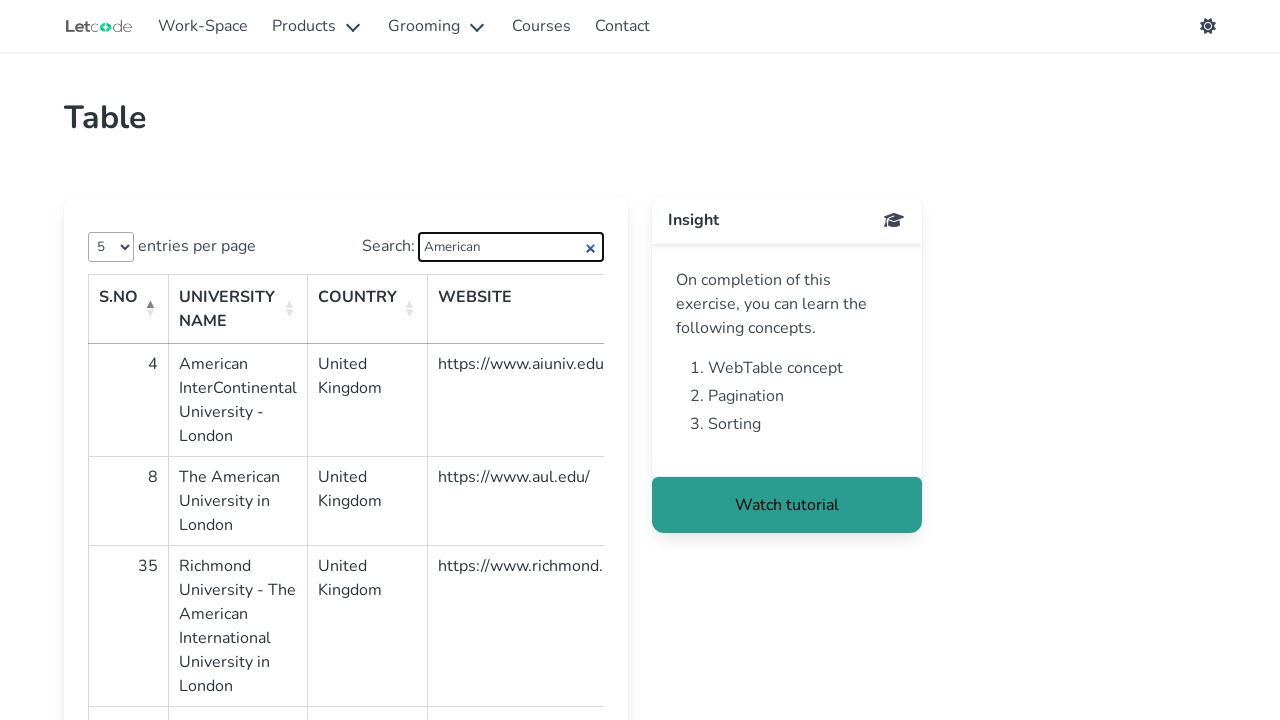

Pressed Enter to search for 'American' on internal:label="Search"i
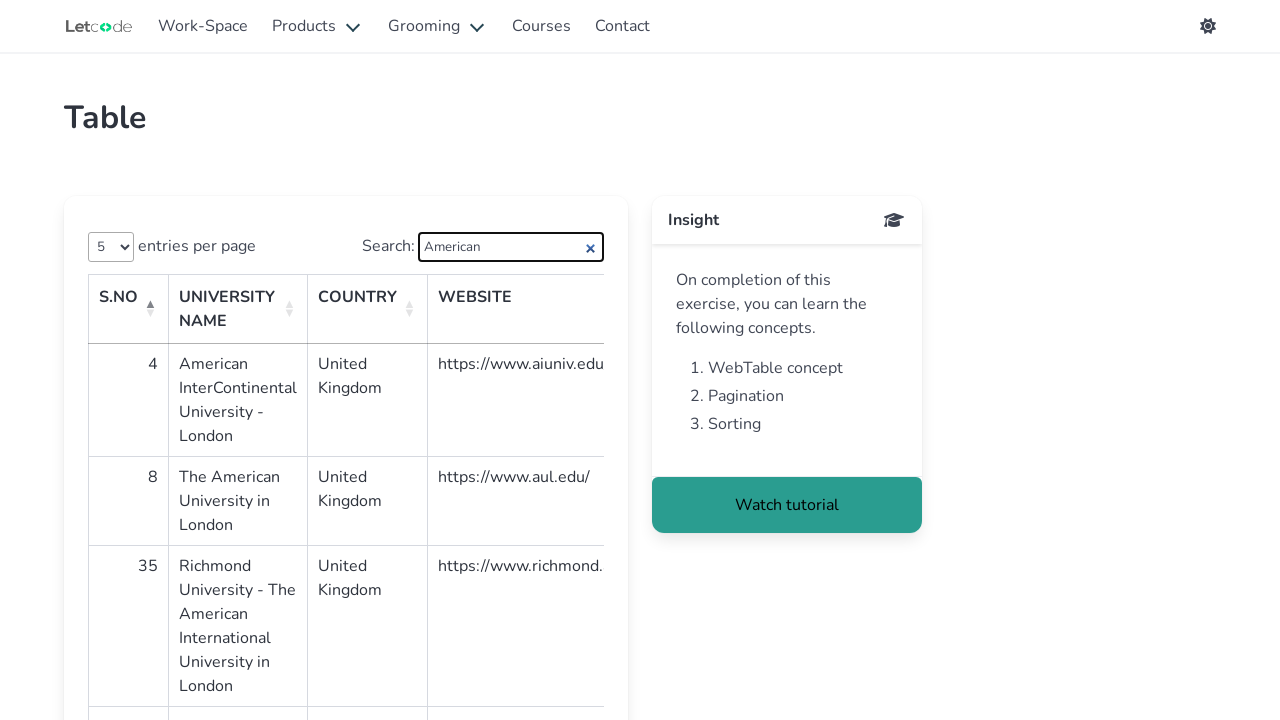

Located table row for 'American'
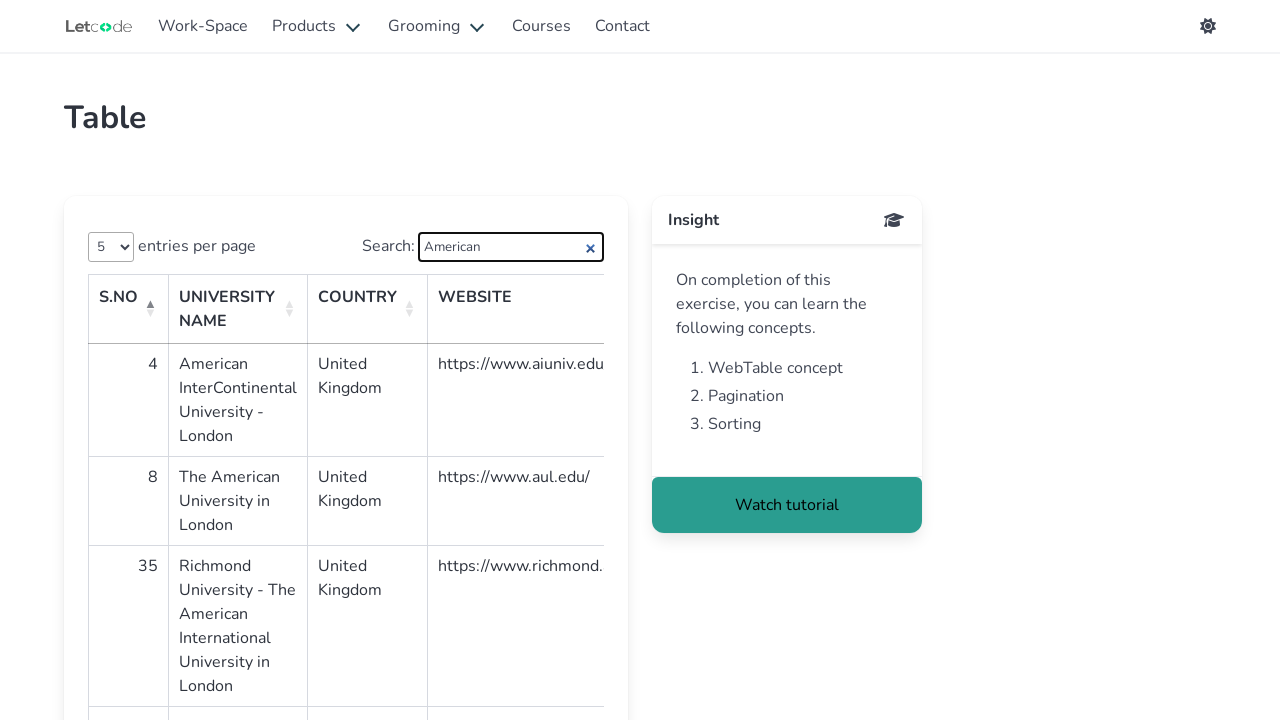

Located second cell in 'American' row
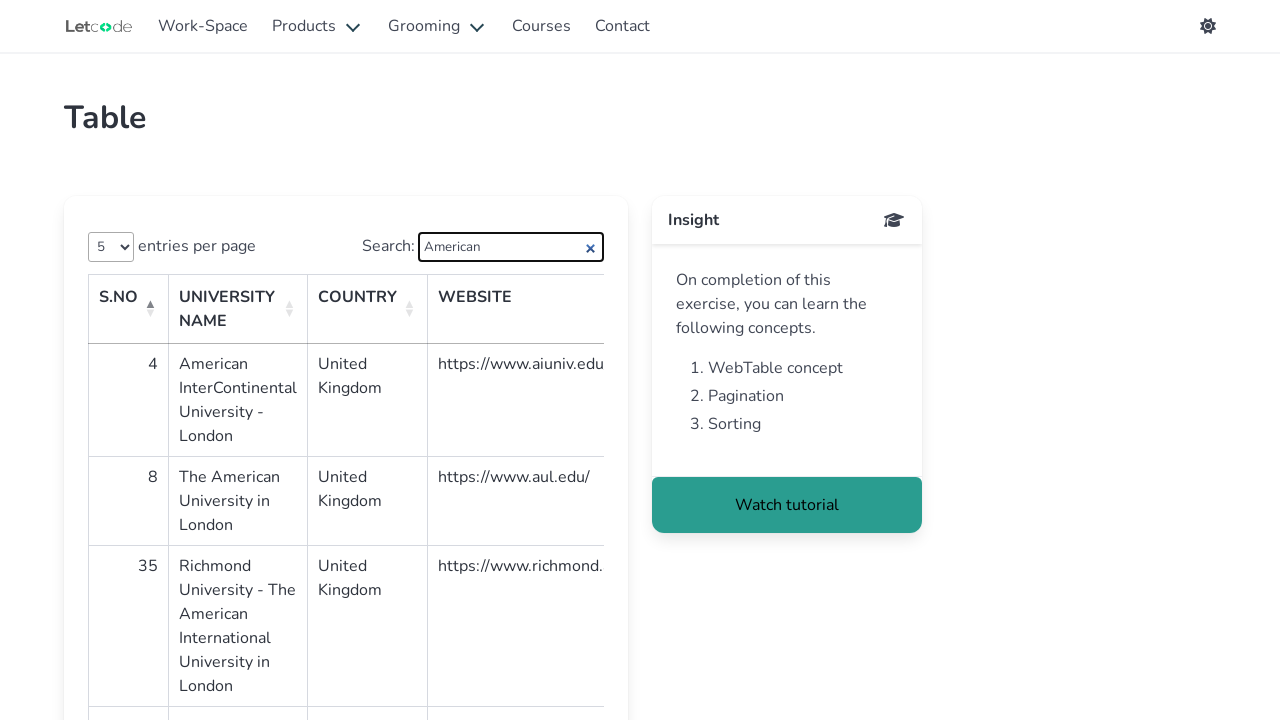

Retrieved cell text: 'American InterContinental University - London'
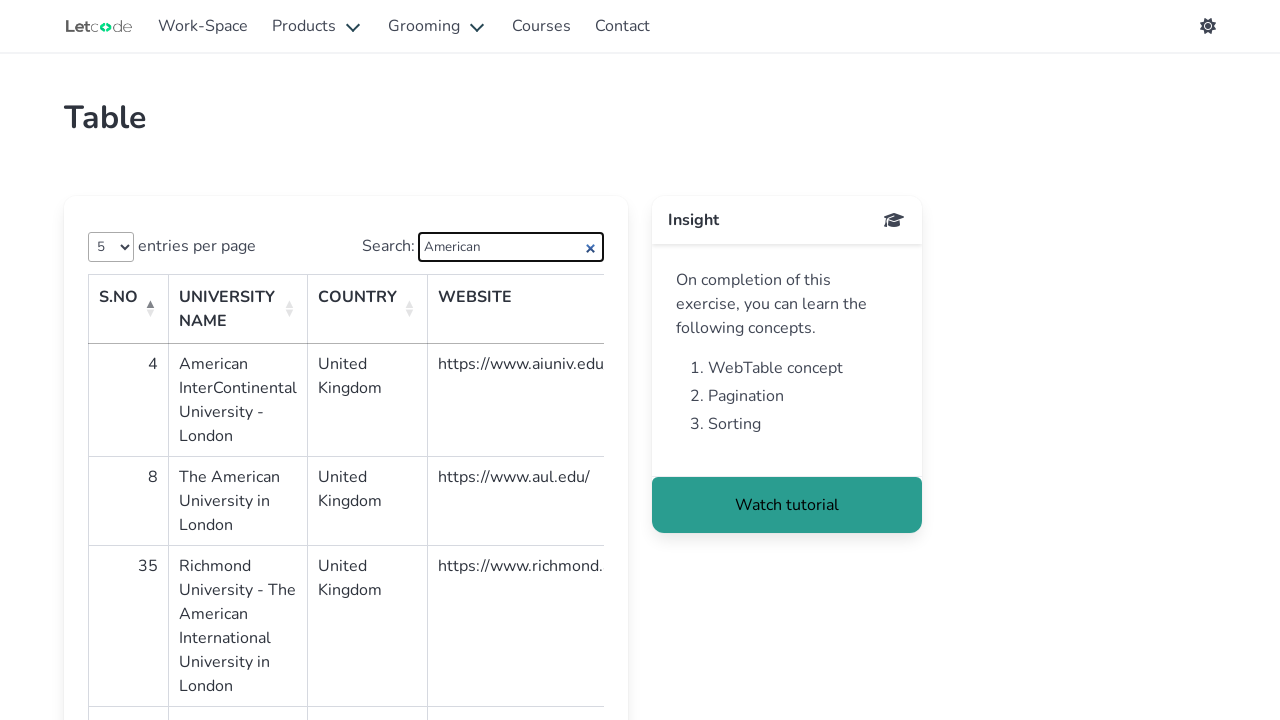

Verified 'American' found in cell text
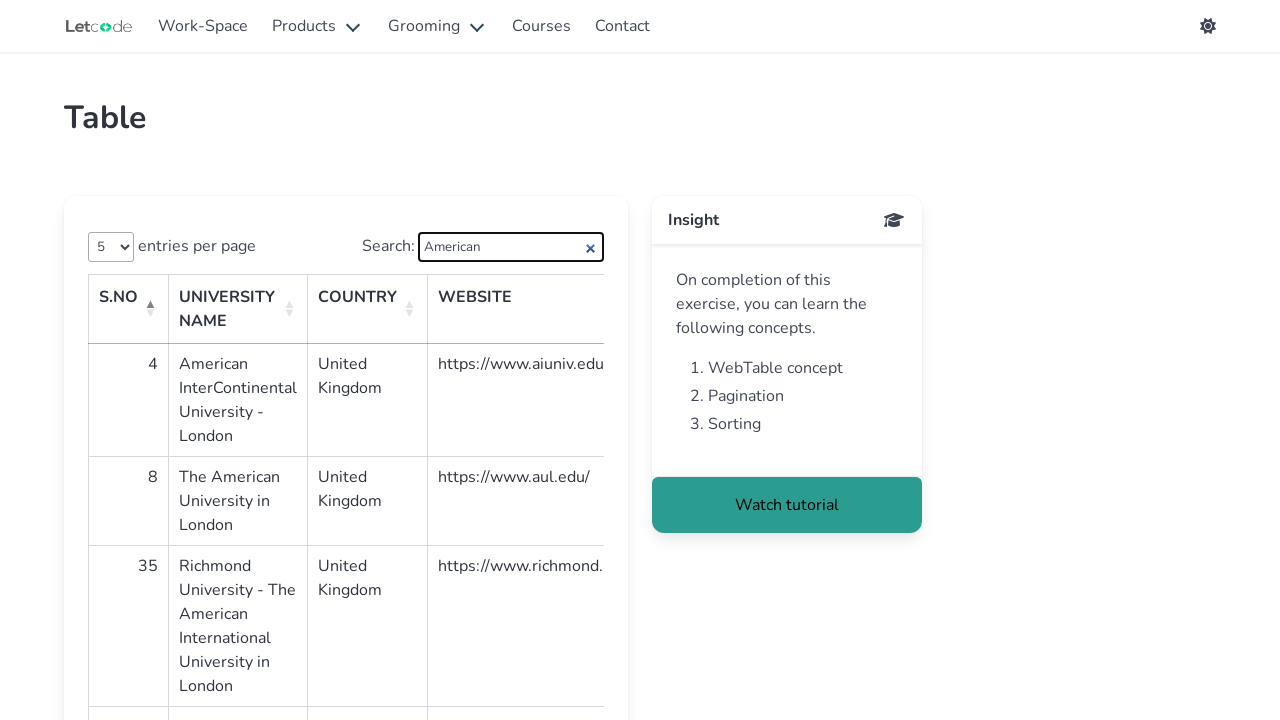

Filled search input with 'Wales' on internal:label="Search"i
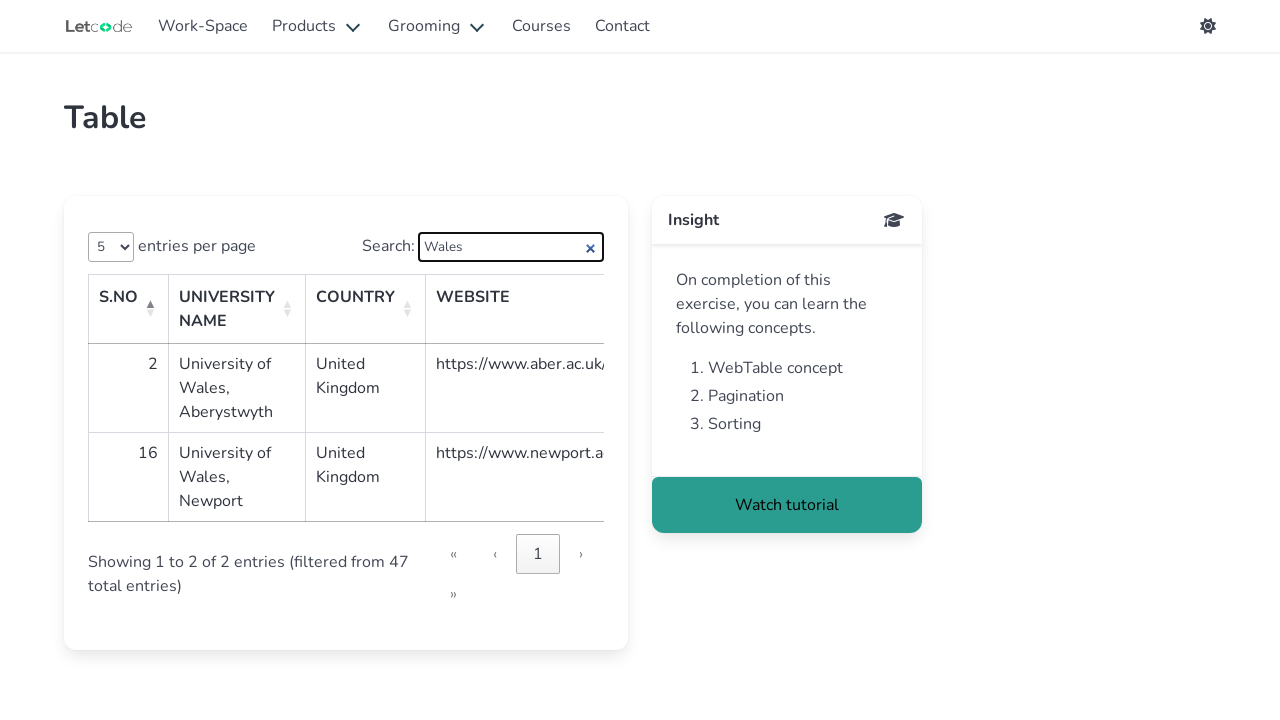

Pressed Enter to search for 'Wales' on internal:label="Search"i
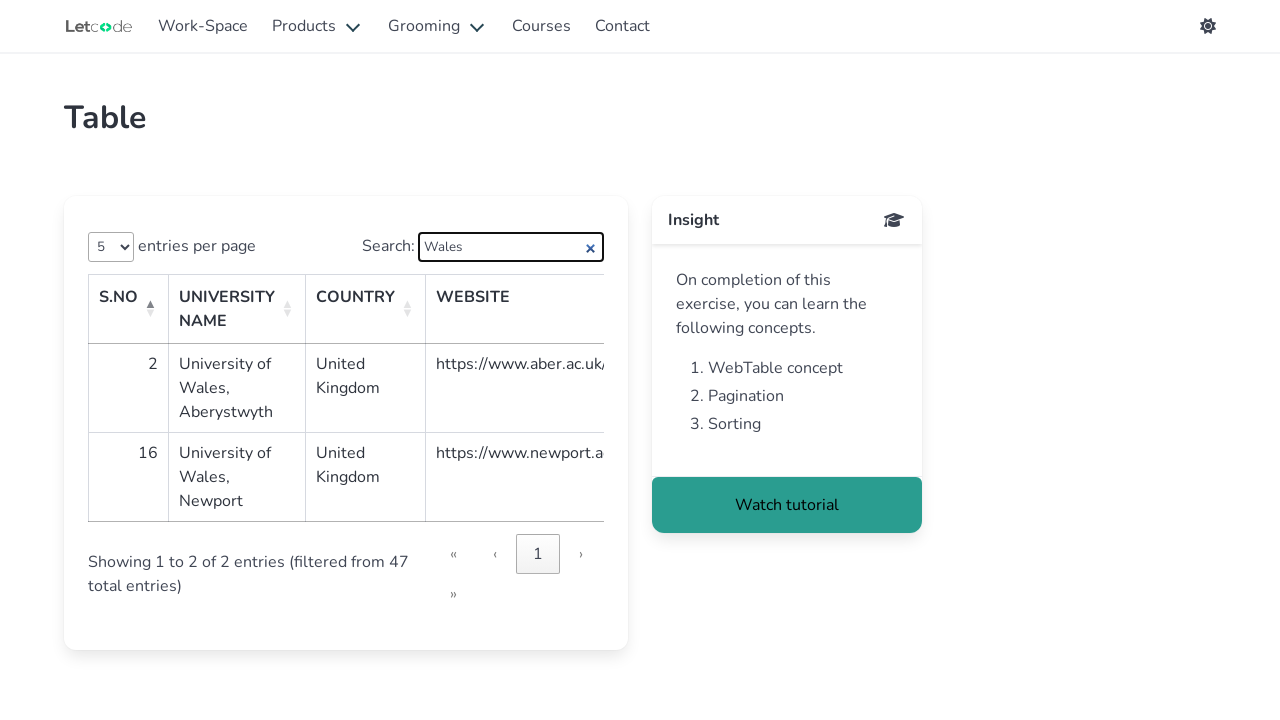

Located table row for 'Wales'
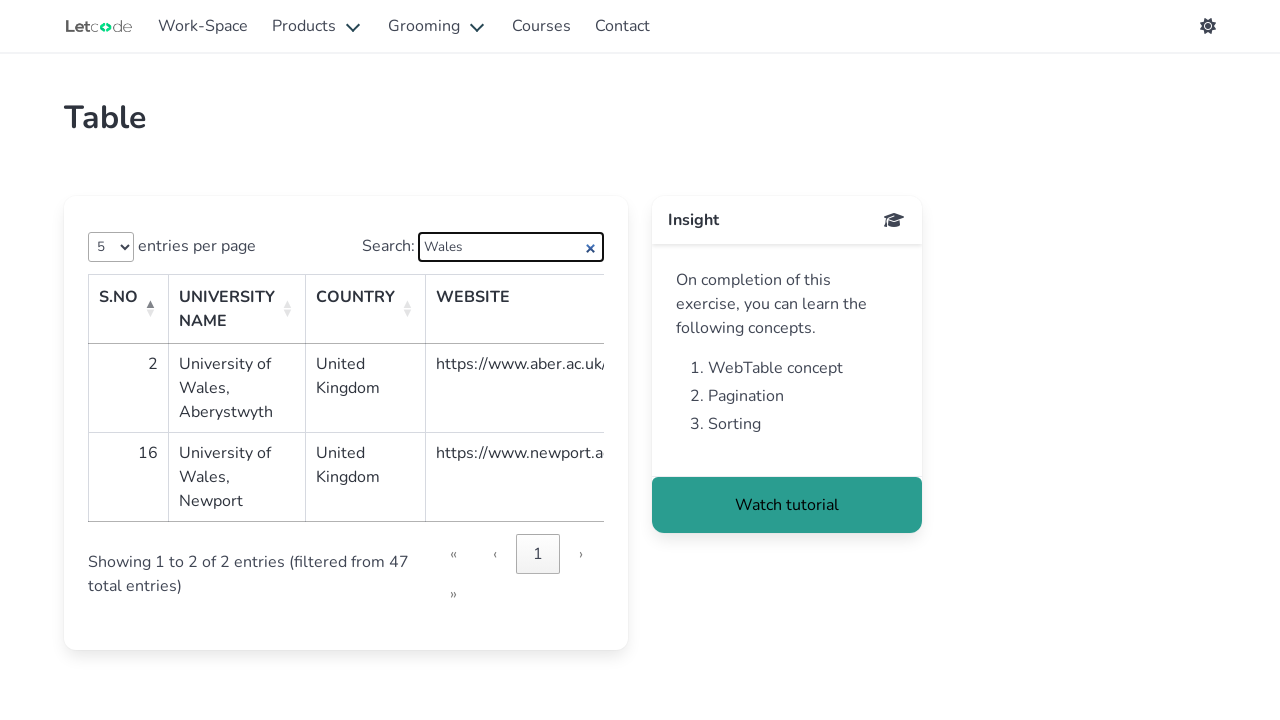

Located second cell in 'Wales' row
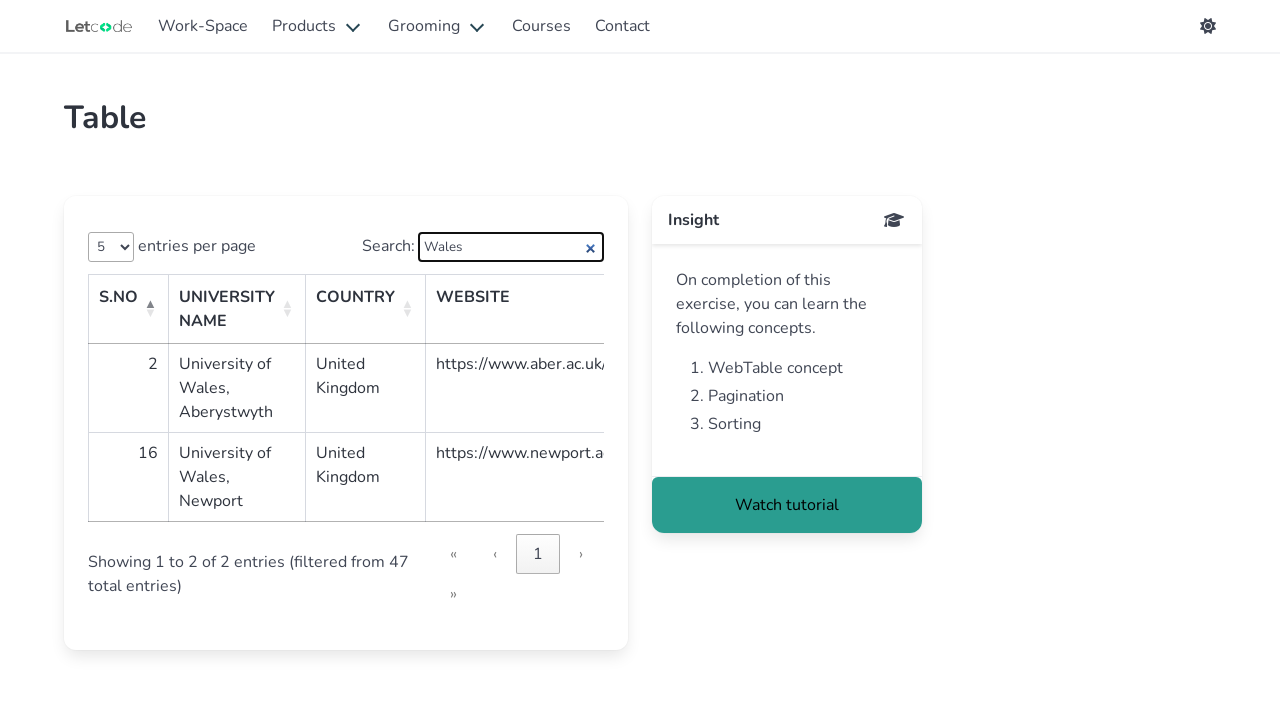

Retrieved cell text: 'University of Wales, Aberystwyth'
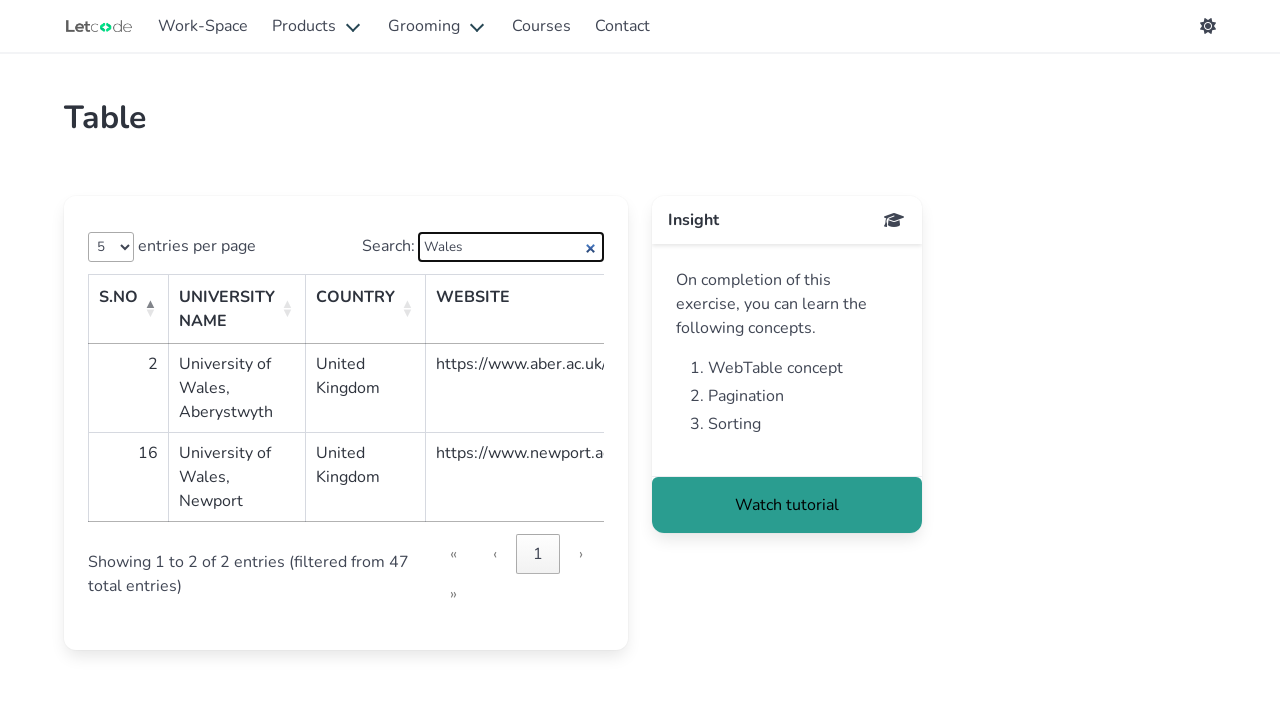

Verified 'Wales' found in cell text
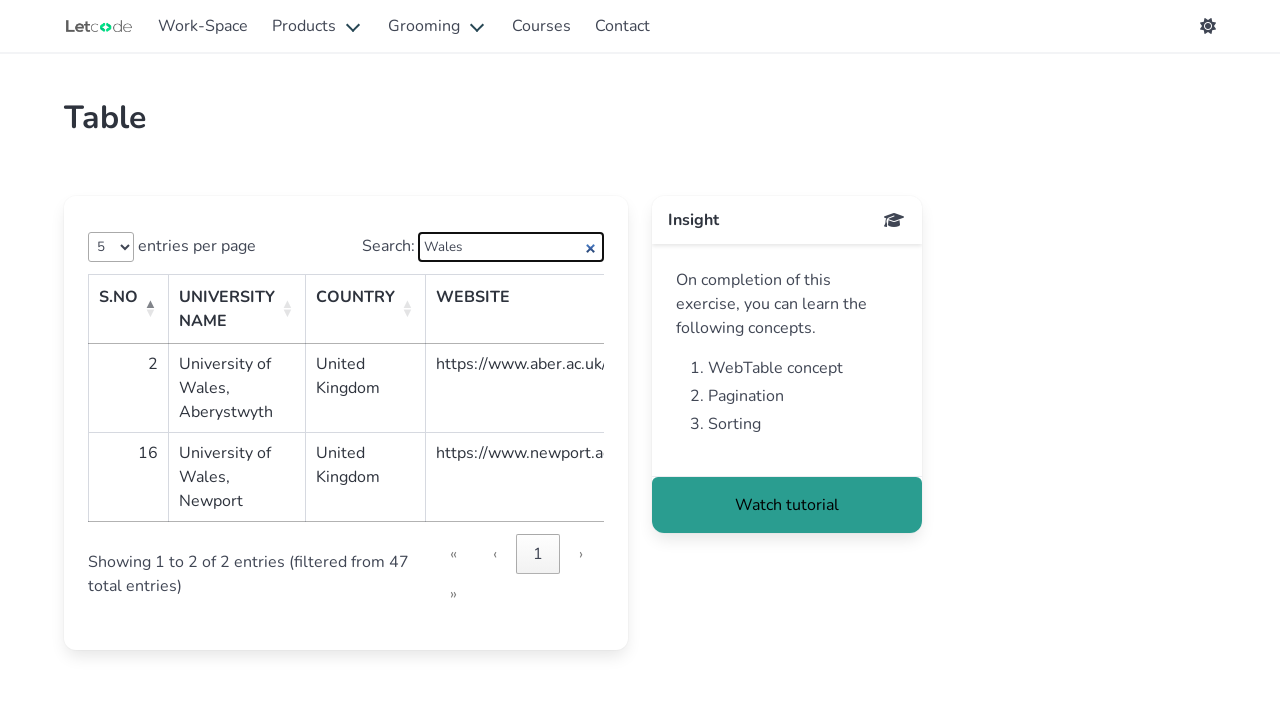

Filled search input with 'Khan' on internal:label="Search"i
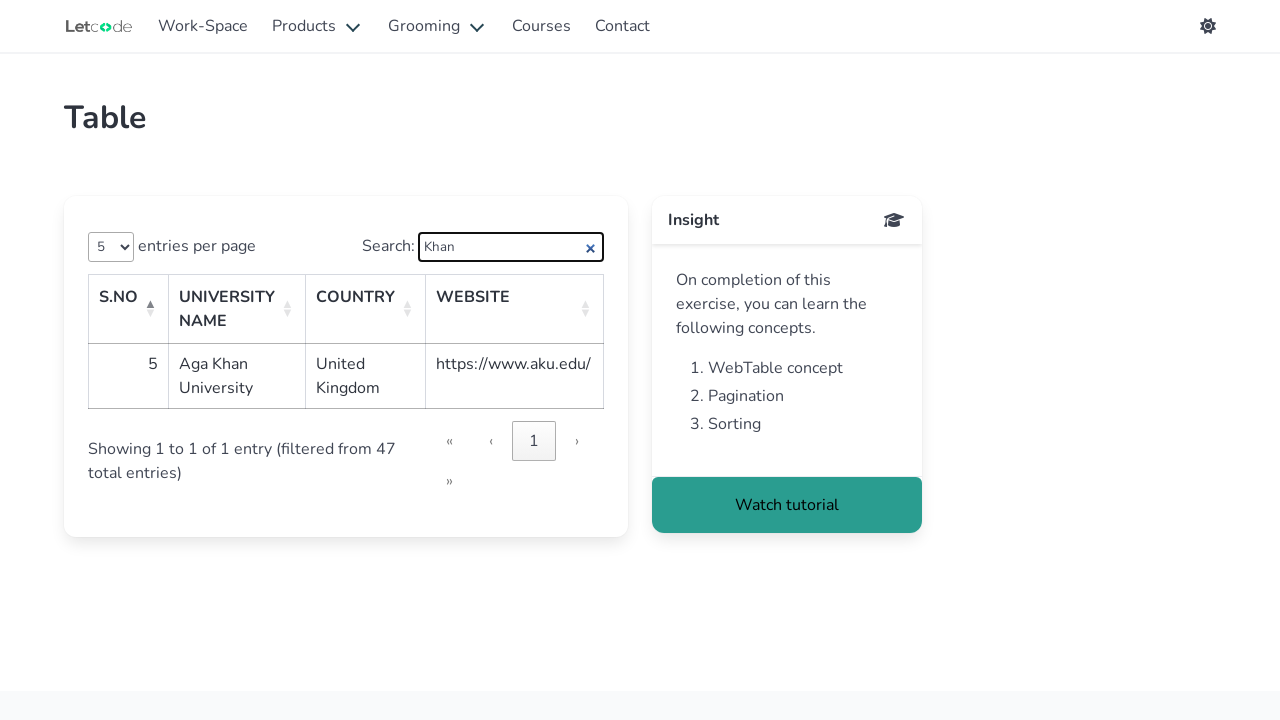

Pressed Enter to search for 'Khan' on internal:label="Search"i
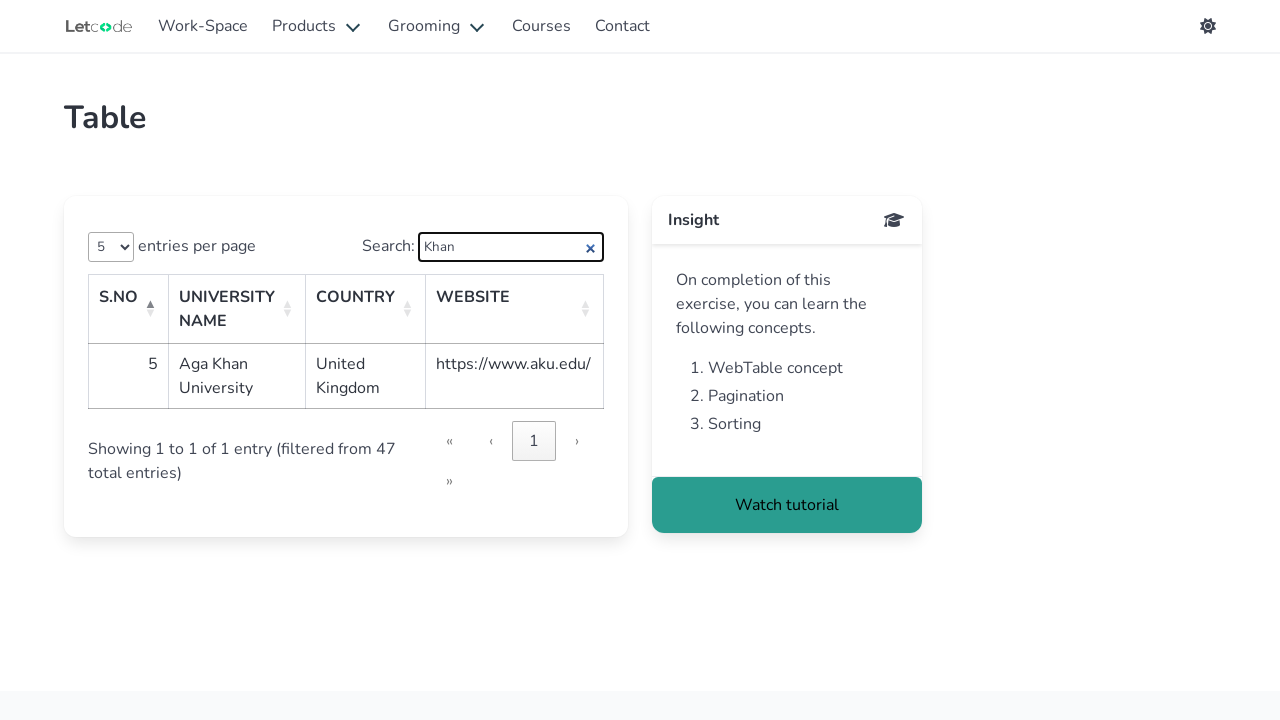

Located table row for 'Khan'
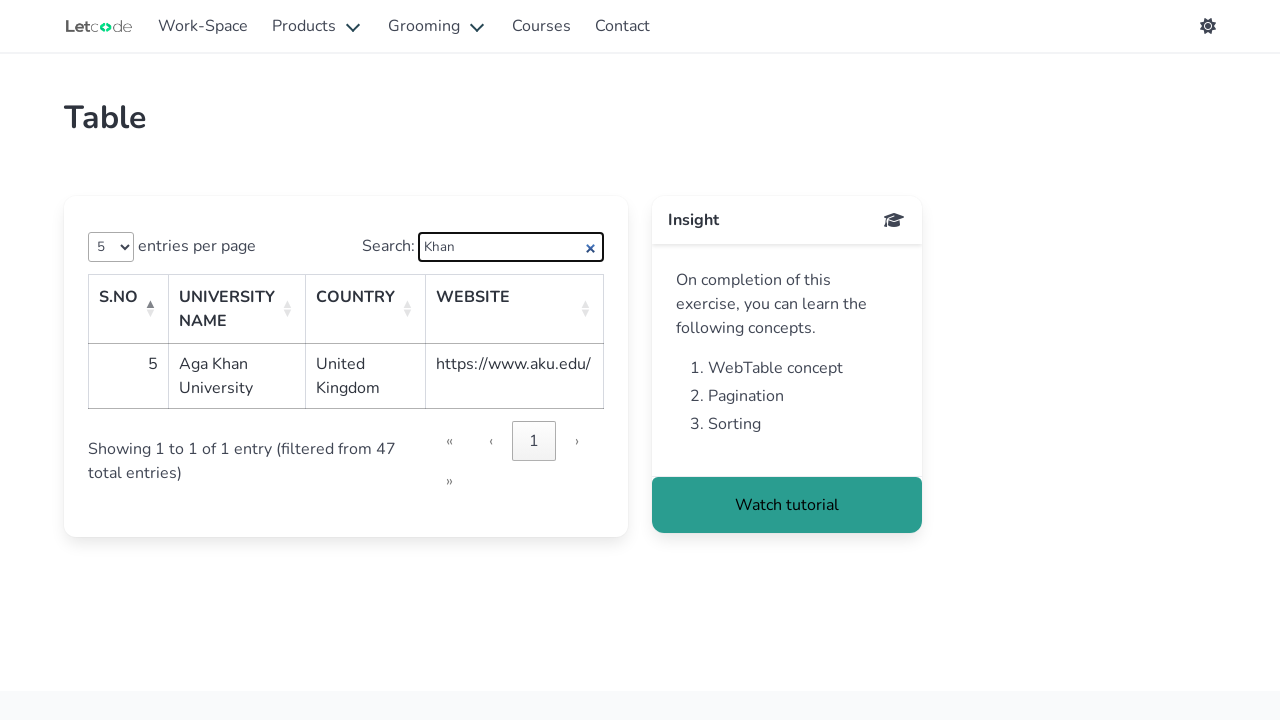

Located second cell in 'Khan' row
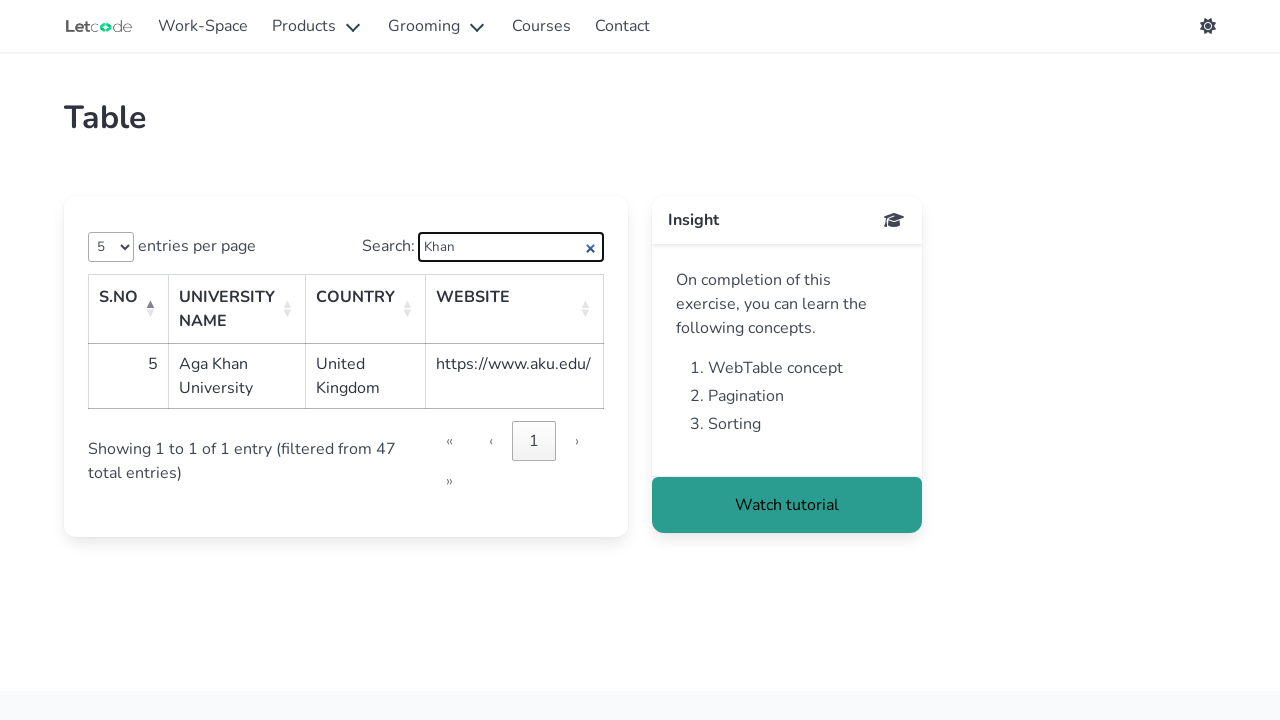

Retrieved cell text: 'Aga Khan University'
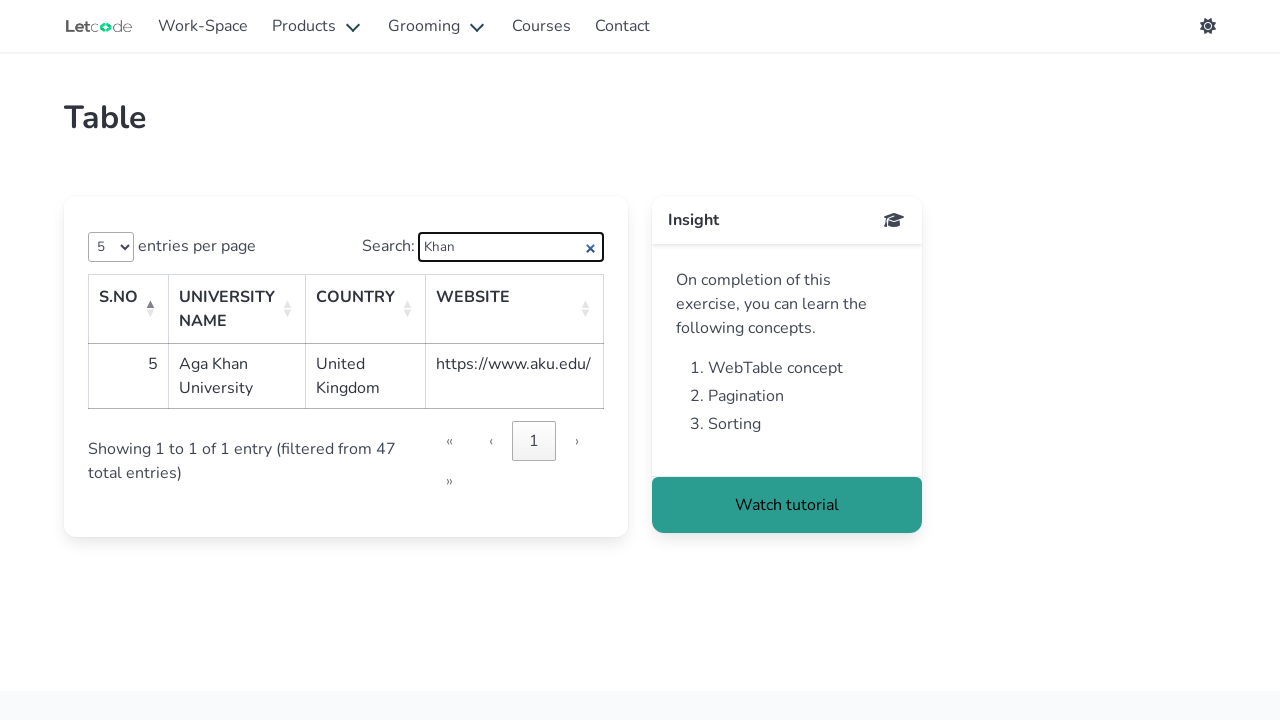

Verified 'Khan' found in cell text
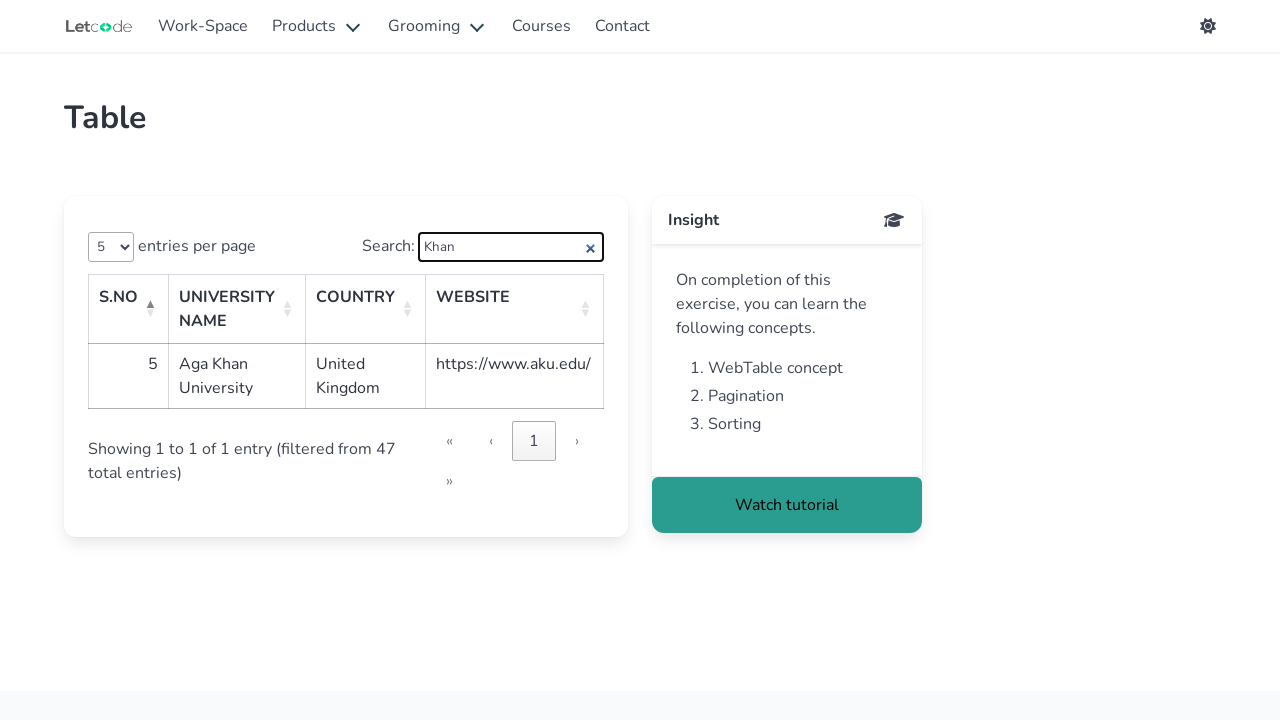

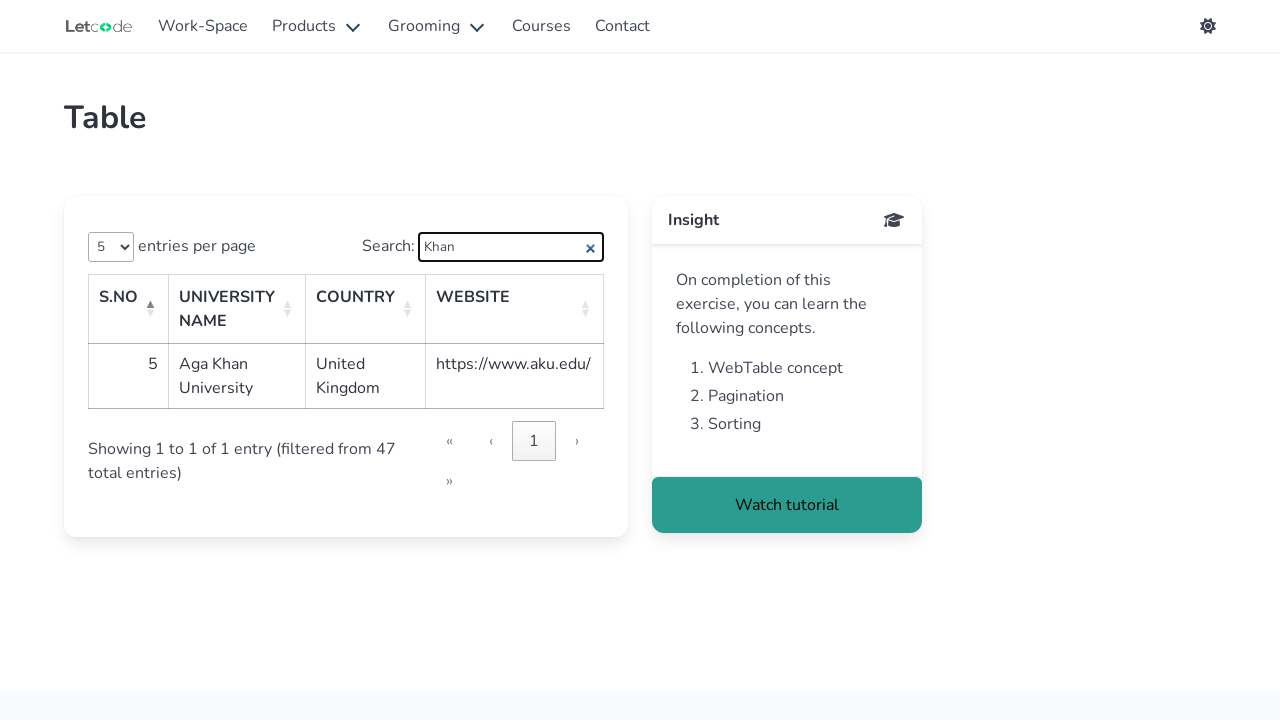